Tests dynamic click functionality by clicking a button and verifying the success message appears

Starting URL: https://demoqa.com/buttons

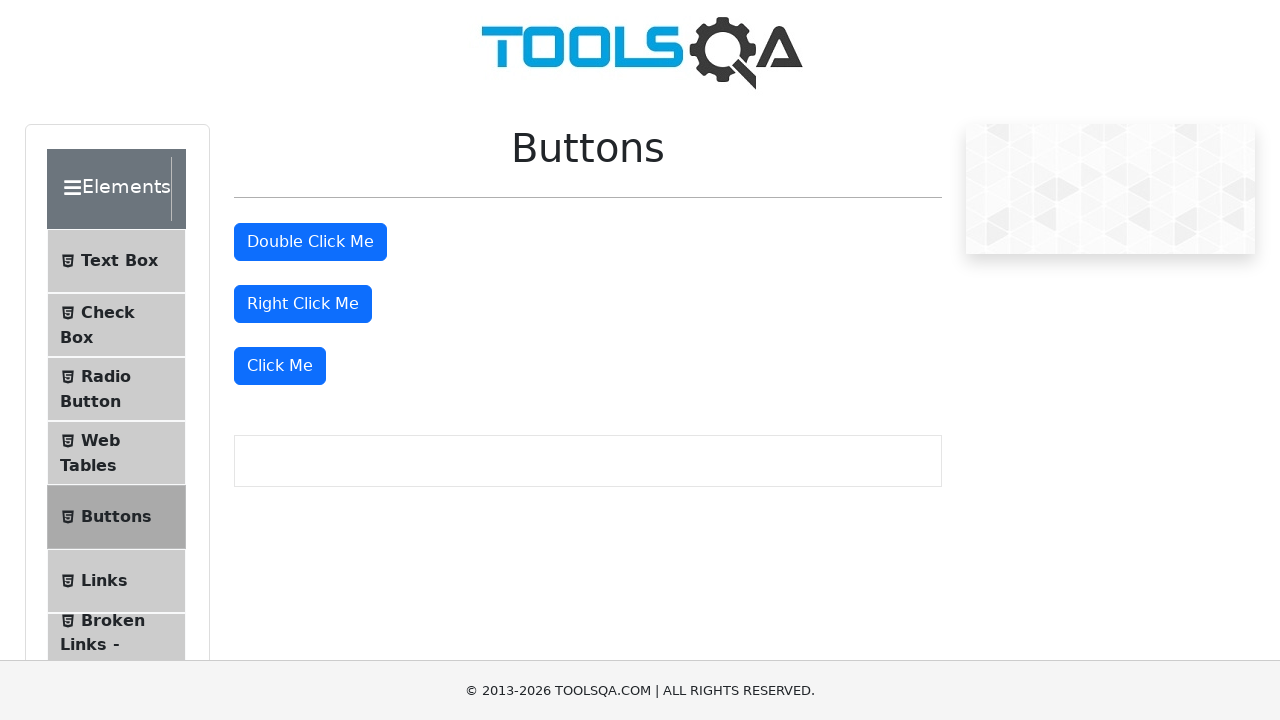

Clicked the 'Click Me' button at (280, 366) on xpath=//button[text()='Click Me']
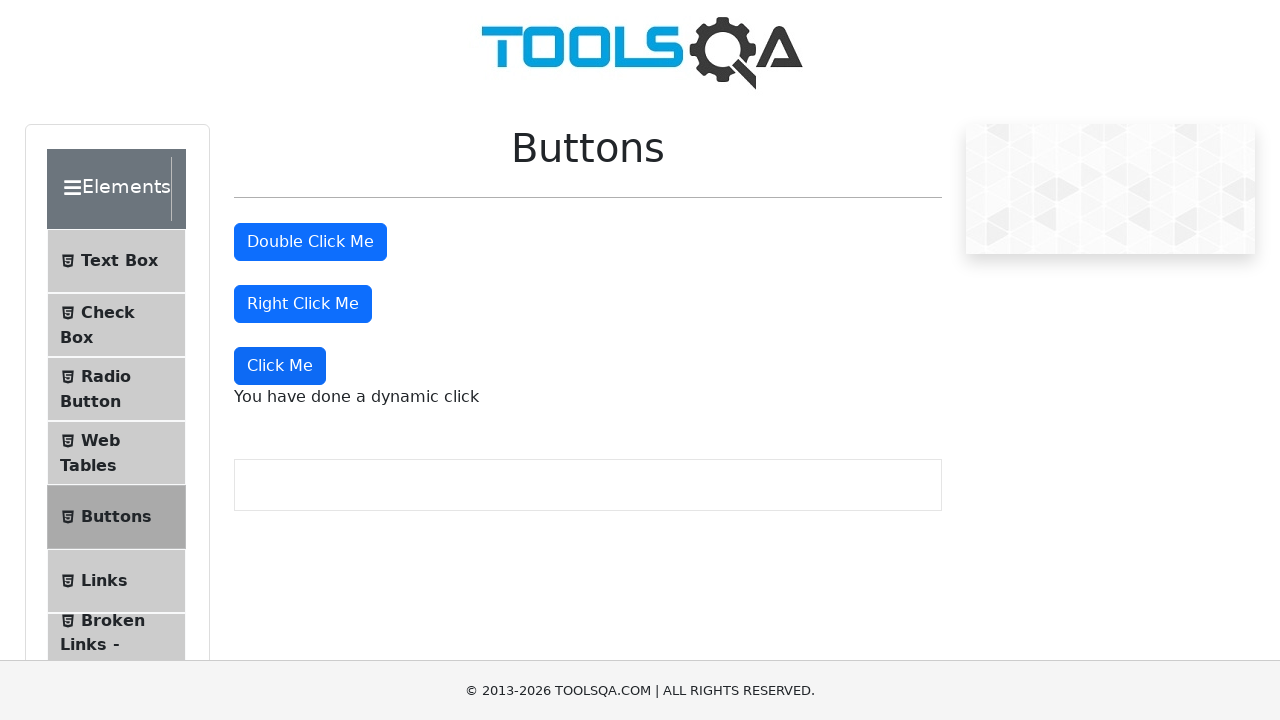

Dynamic click success message appeared
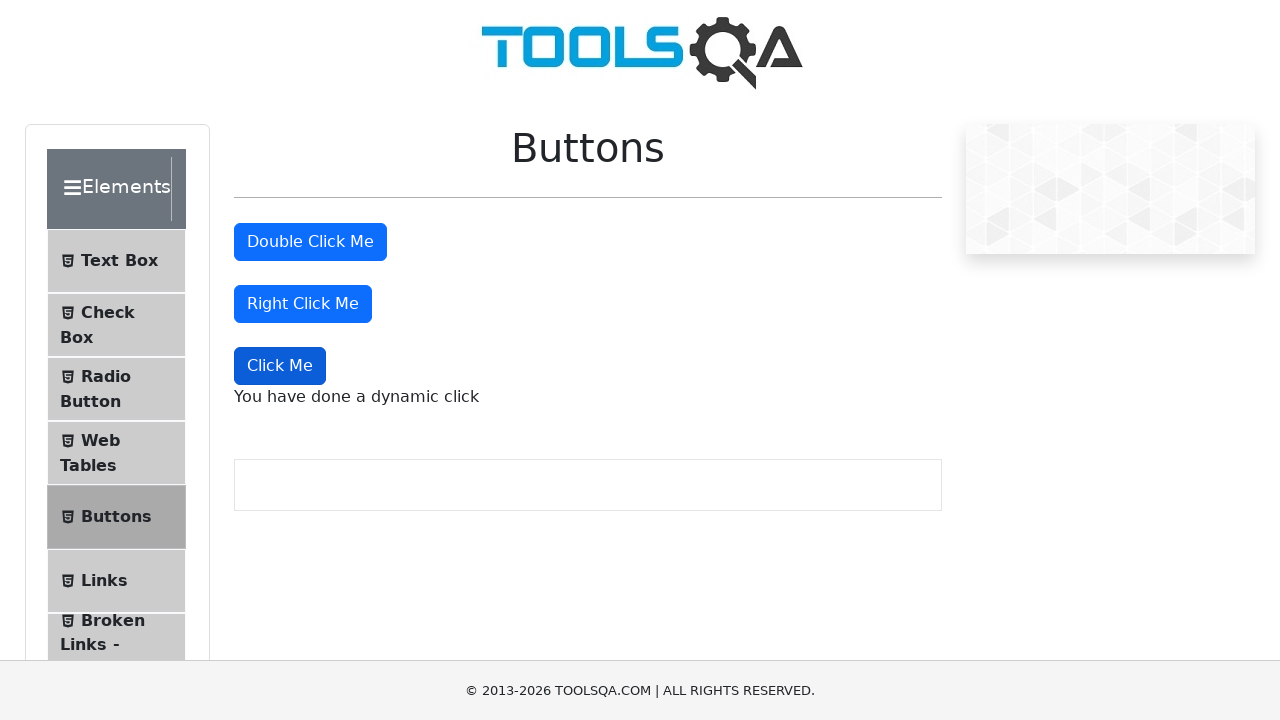

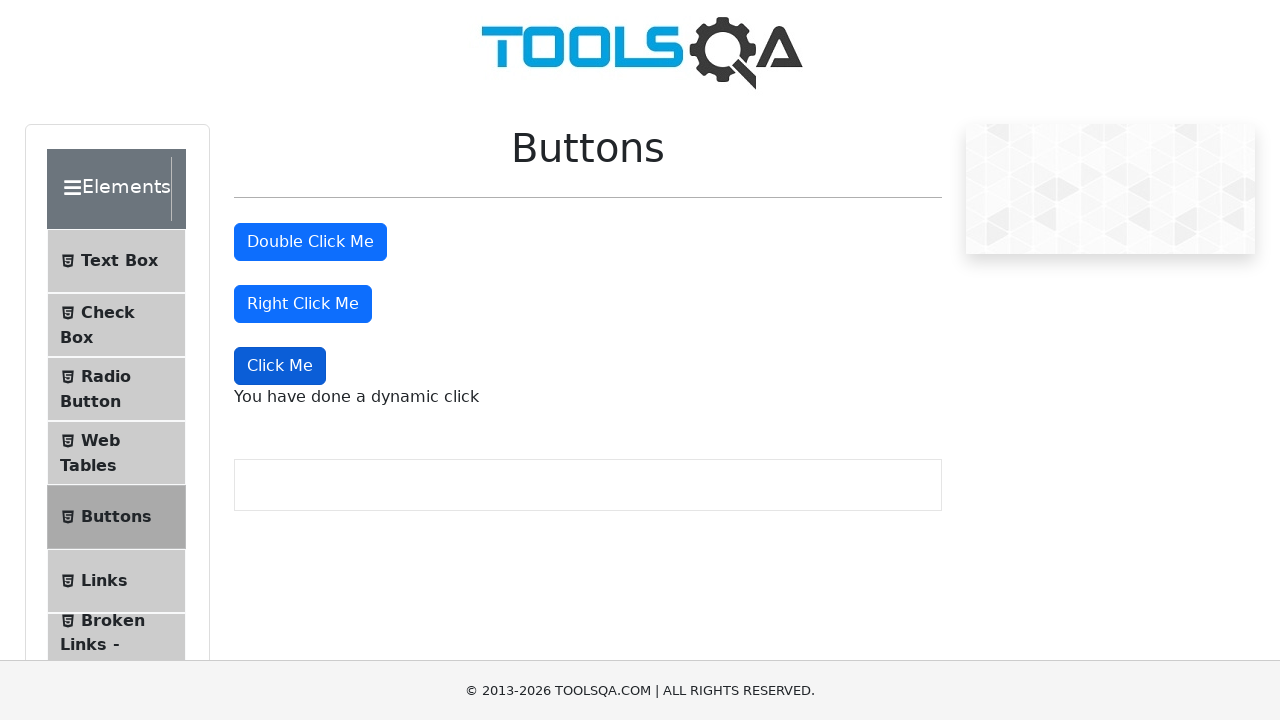